Tests login functionality on Vtiger CRM demo site by filling username and password fields and submitting the form

Starting URL: https://demo.vtiger.com/vtigercrm/index.php

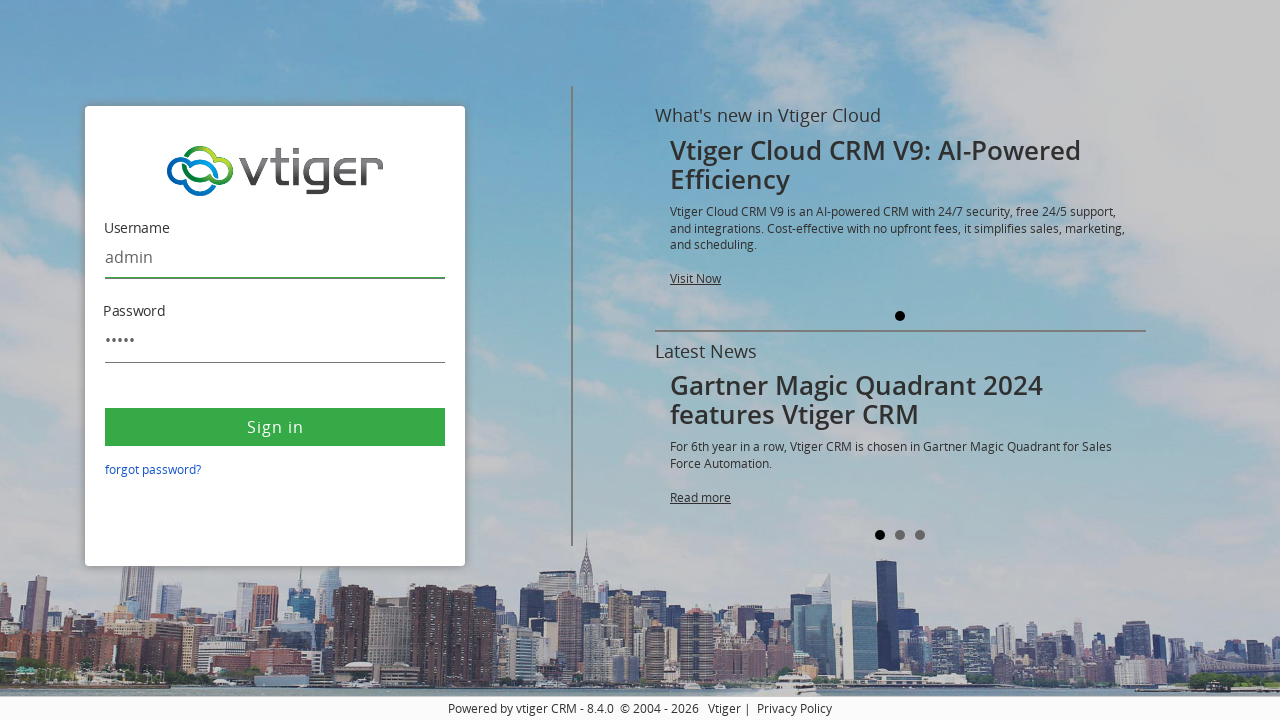

Cleared username field on #username
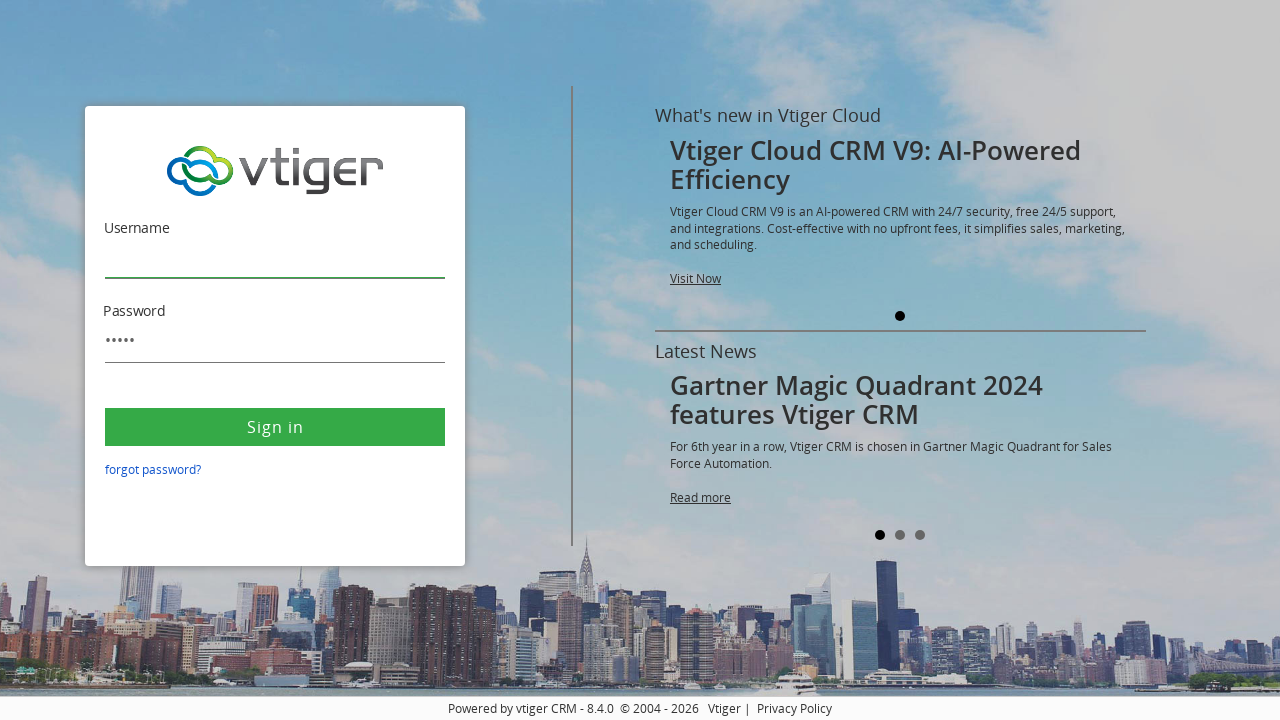

Filled username field with 'admin' on #username
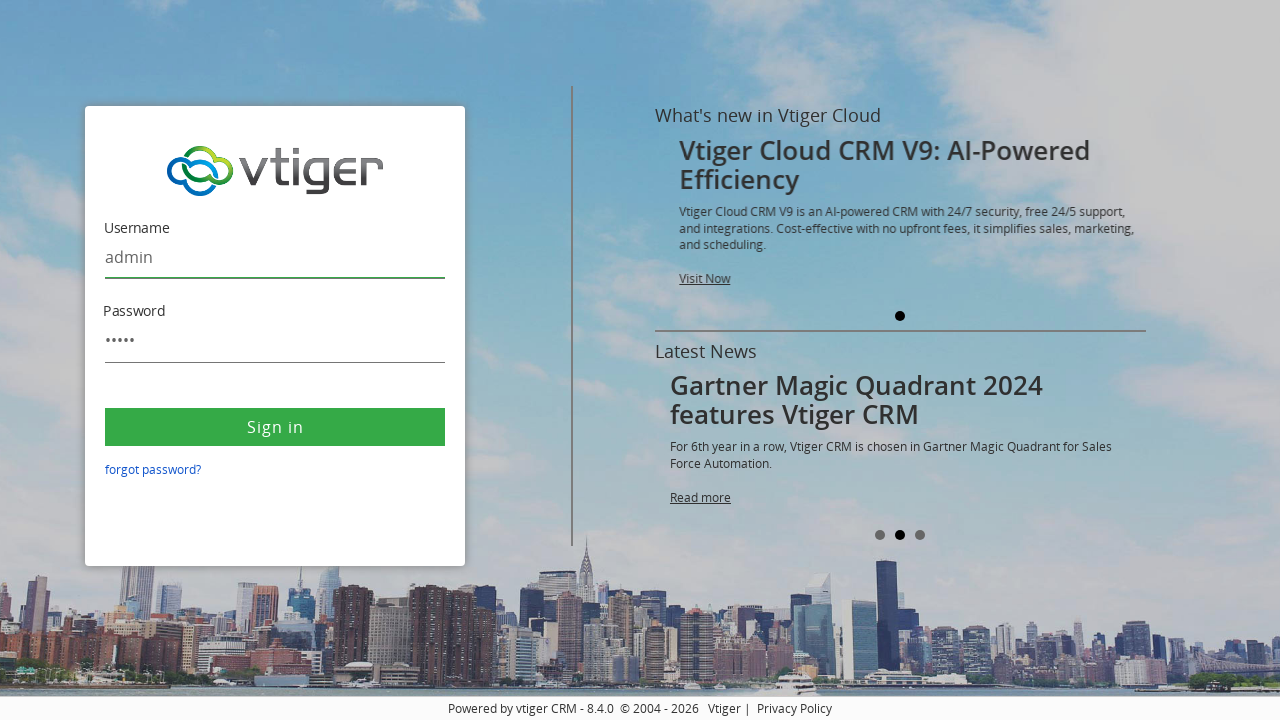

Cleared password field on #password
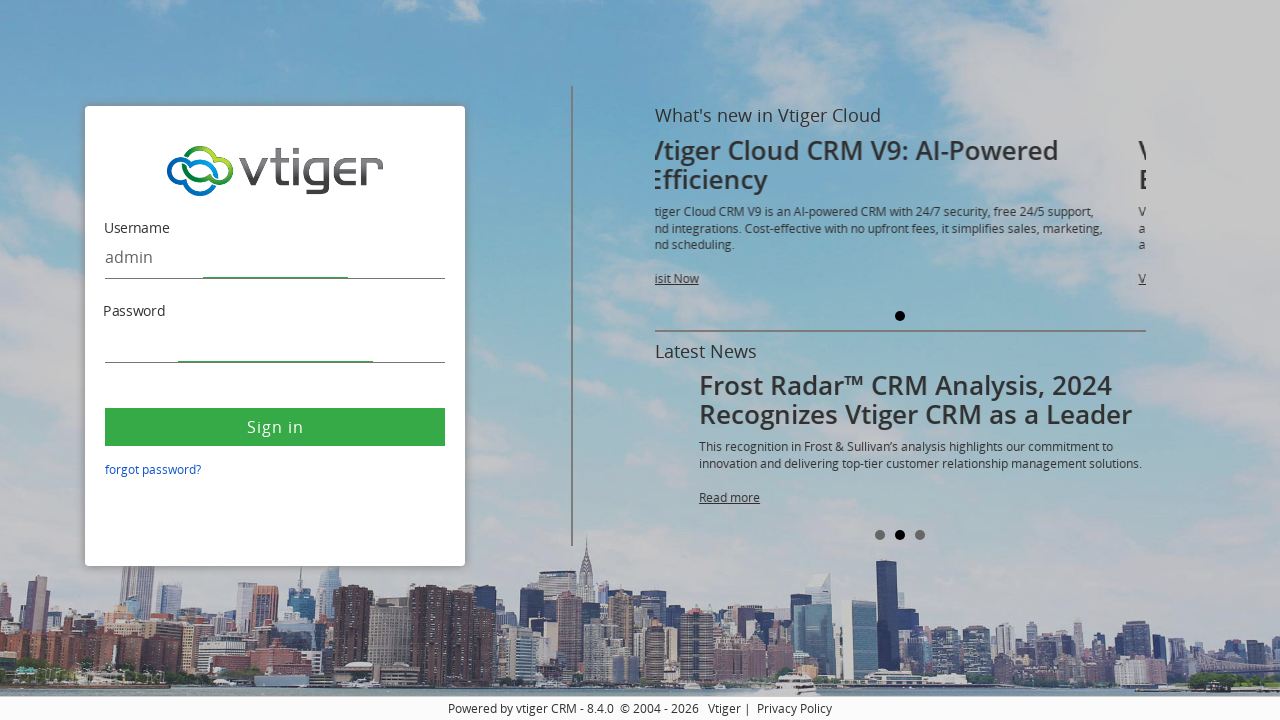

Filled password field with 'admin' on #password
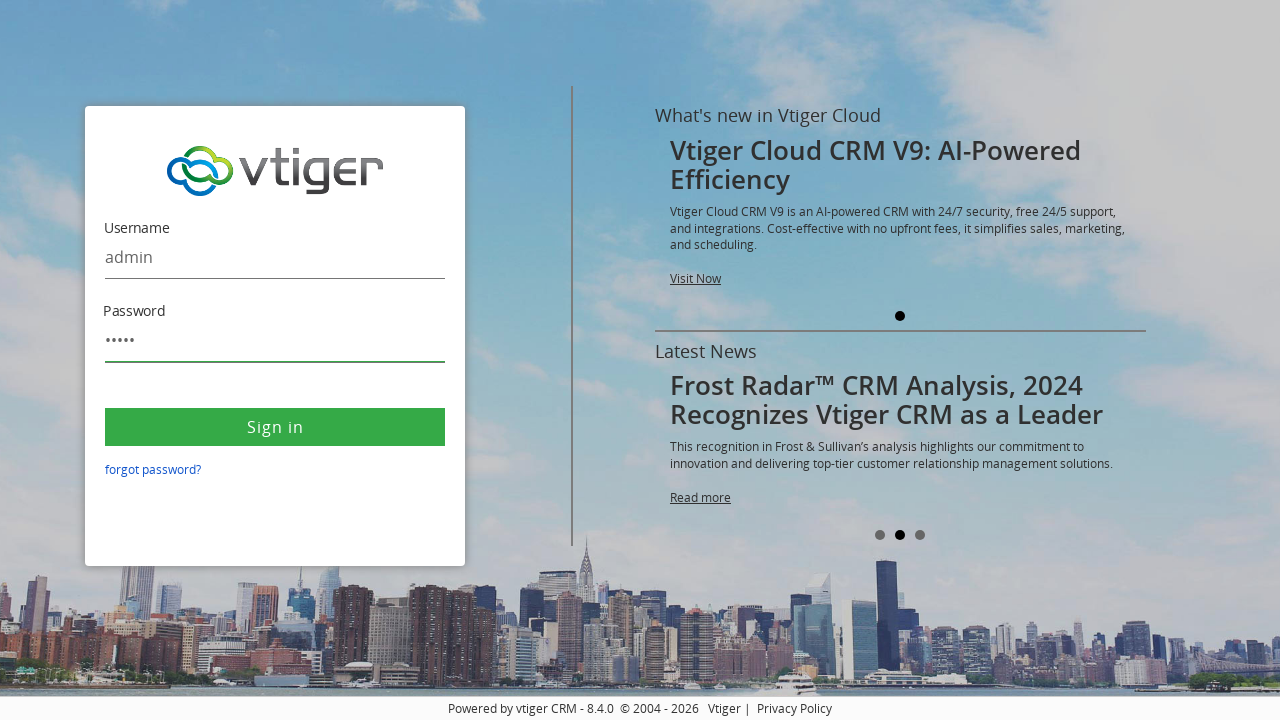

Submitted login form by pressing Enter on password field on #password
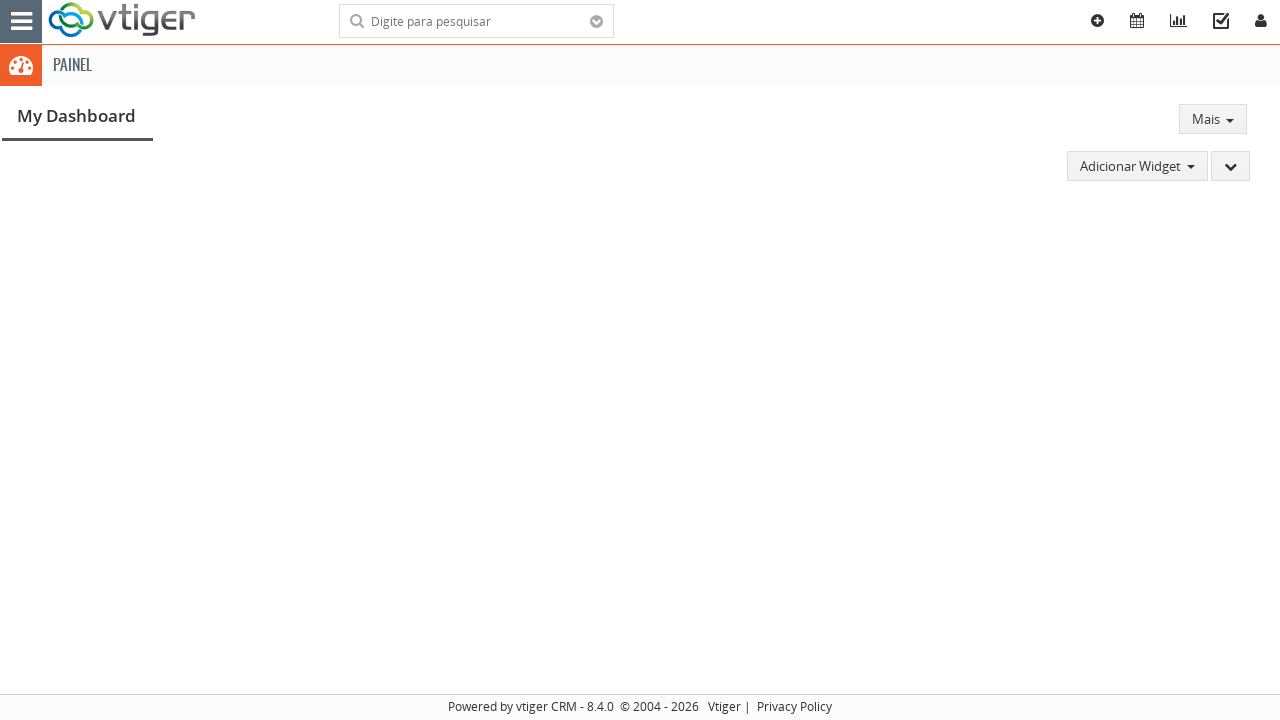

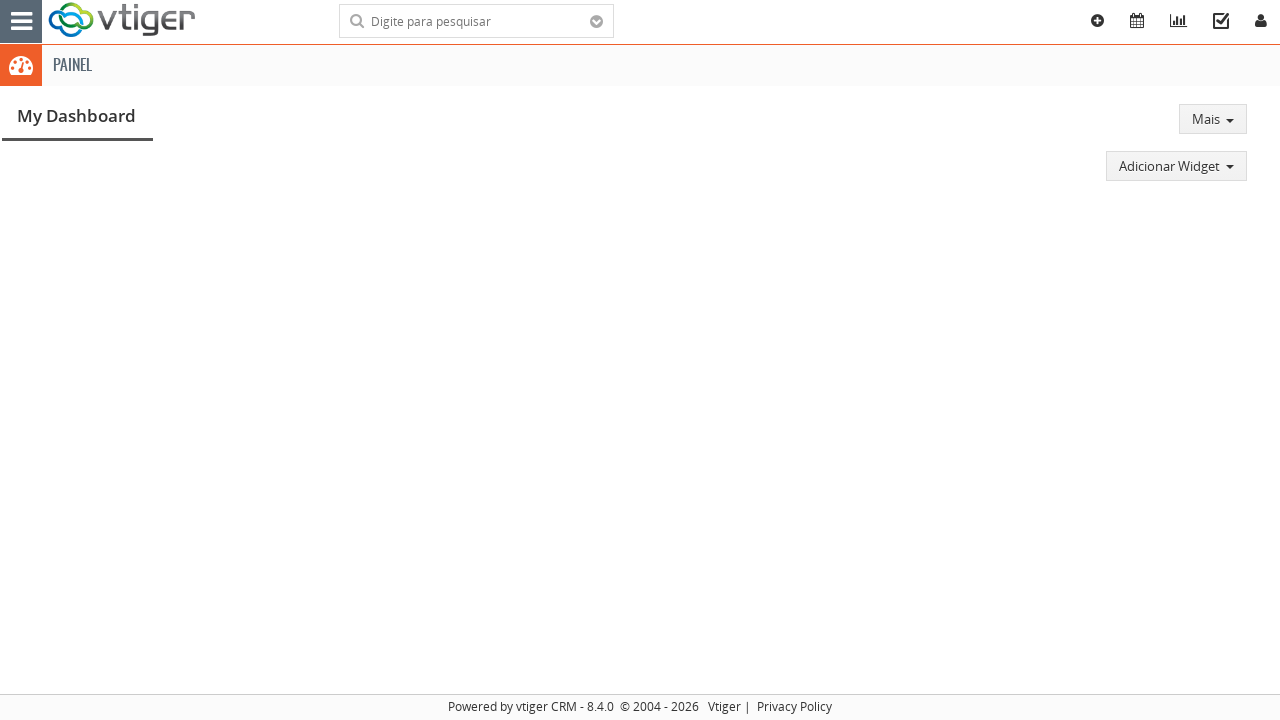